Fills out name and email fields on the Medimention website banner form

Starting URL: https://www.medimention.com/

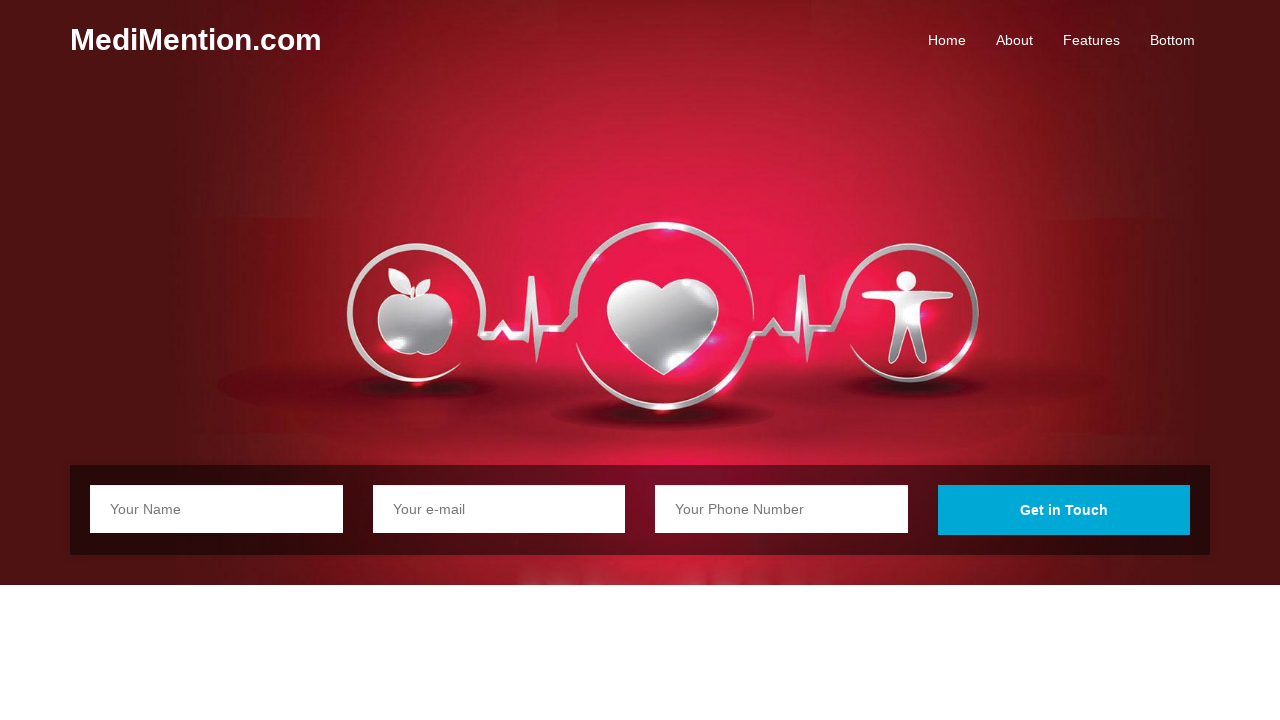

Filled name field with 'Bhagyasree' in banner form on input#banner-name
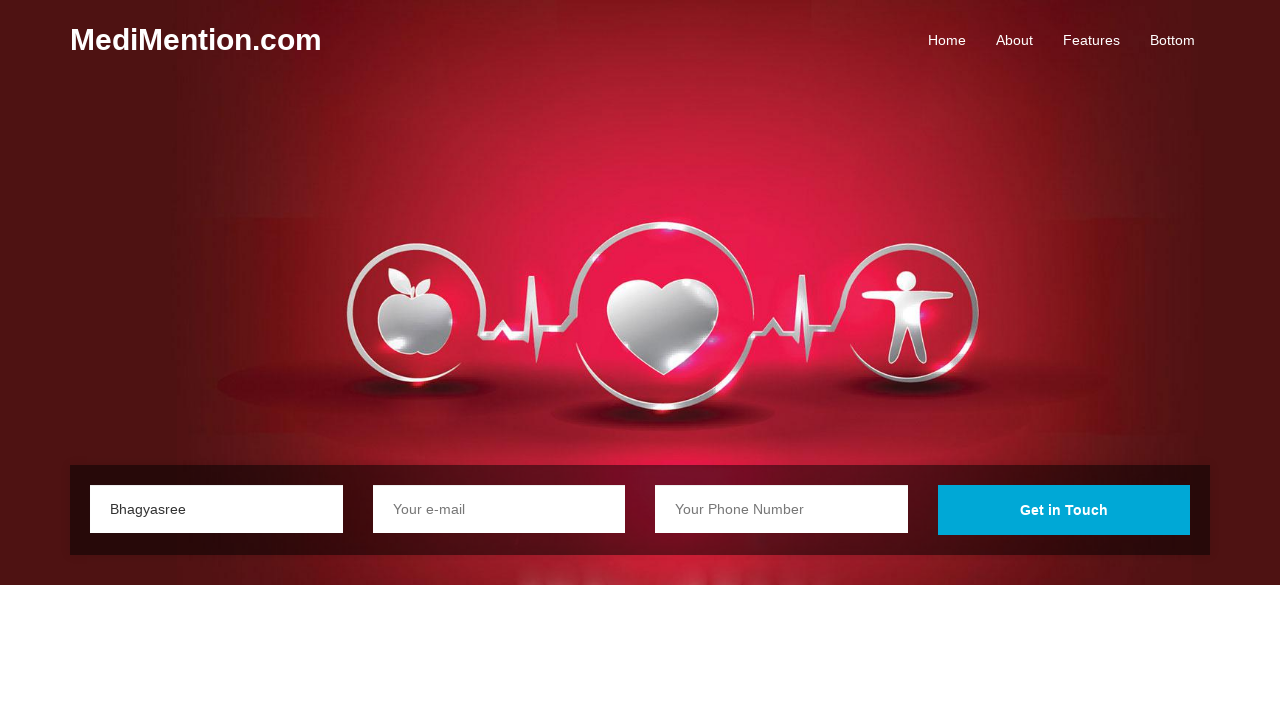

Filled email field with 'bhagyasree@gmail.com' in banner form on input#banner-email
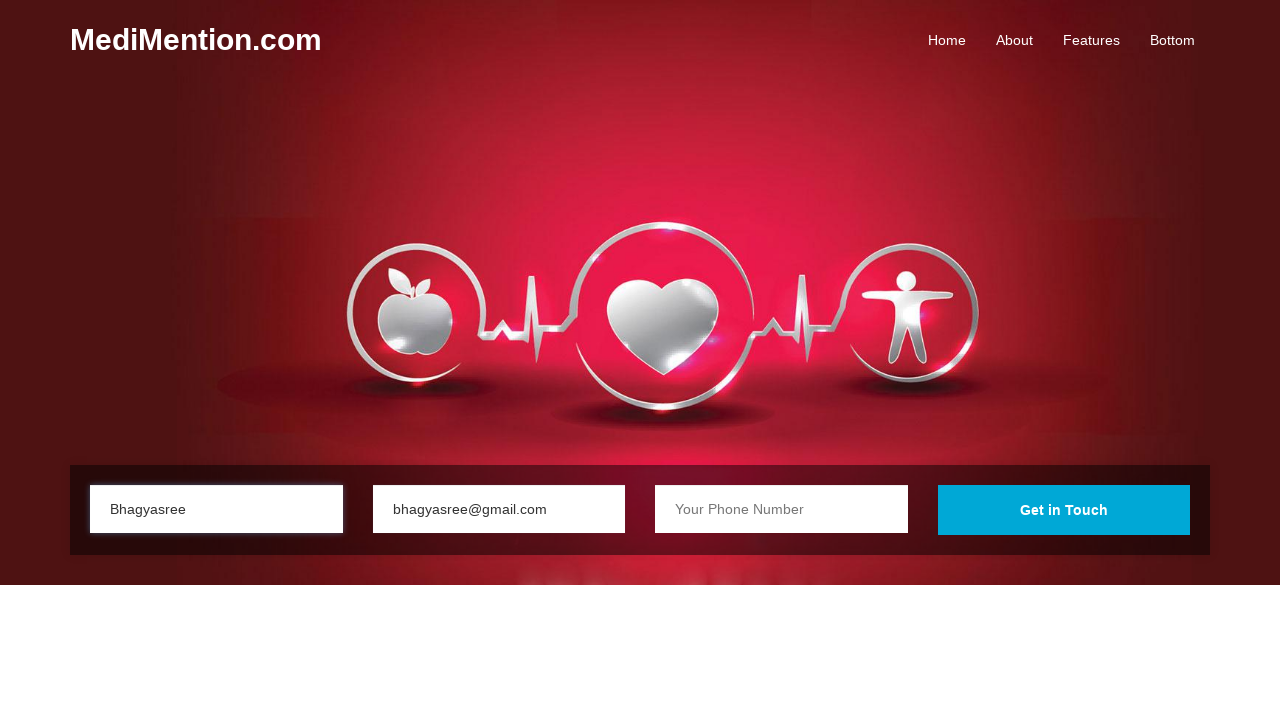

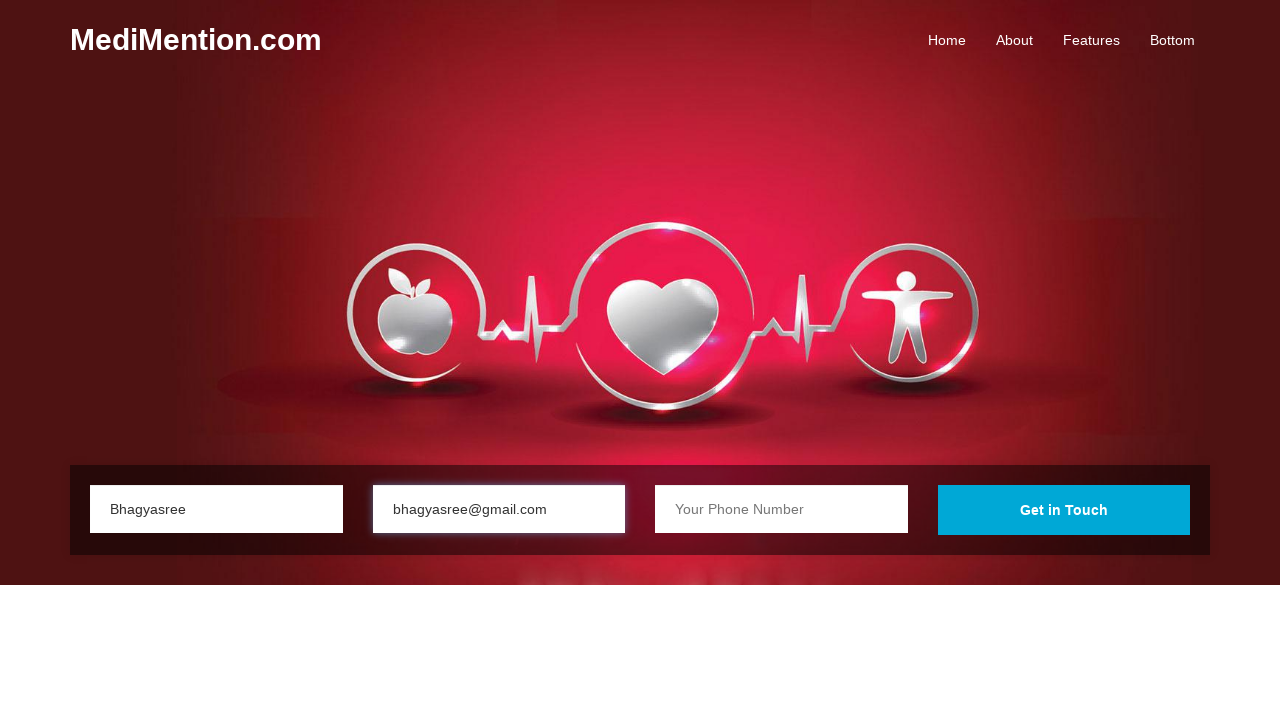